Tests the rent functionality by renting cat ID 1 and verifying the status changes to "Rented out"

Starting URL: https://cs1632.appspot.com/

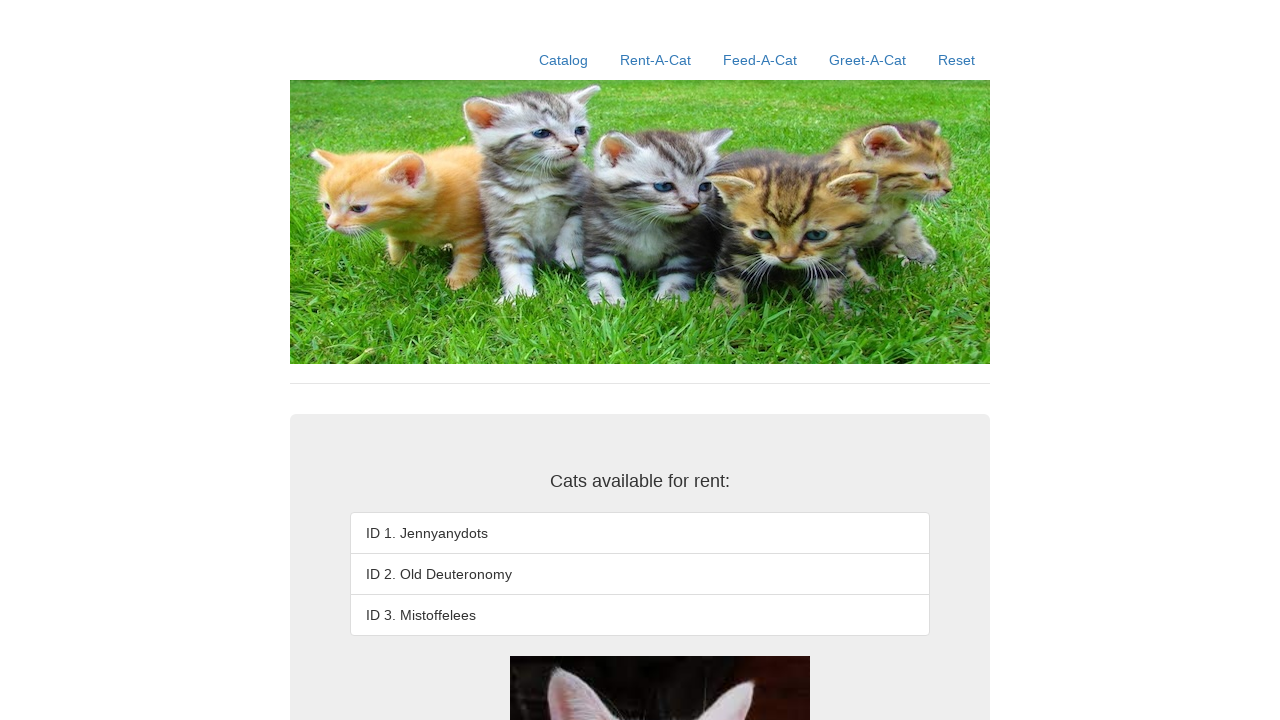

Clicked Rent-A-Cat link at (656, 60) on a:text('Rent-A-Cat')
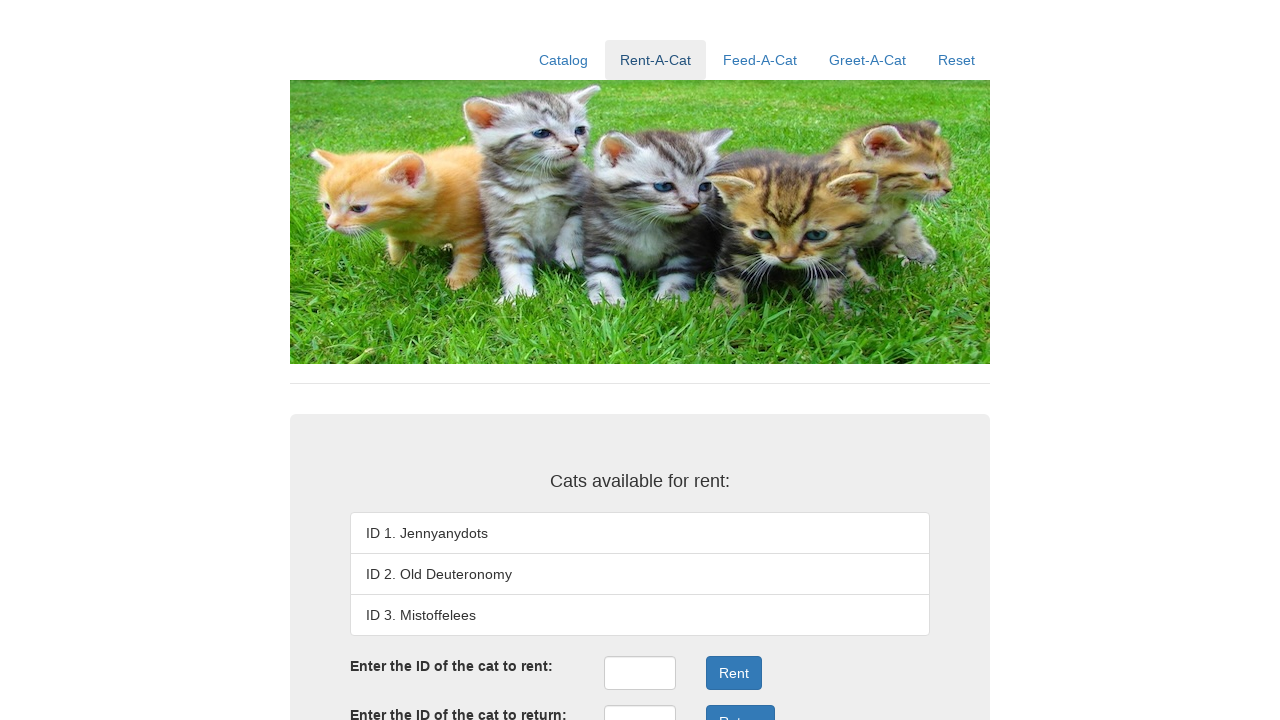

Clicked rent ID input field at (640, 673) on #rentID
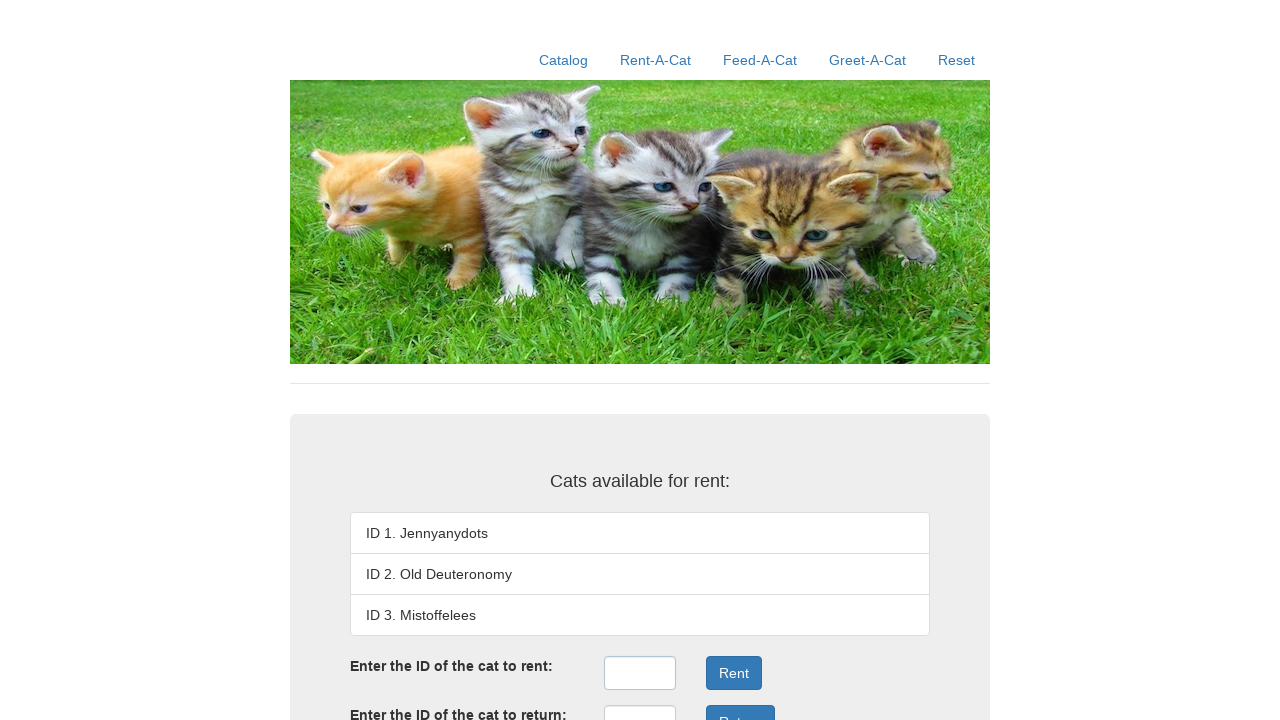

Entered cat ID '1' in rent ID field on #rentID
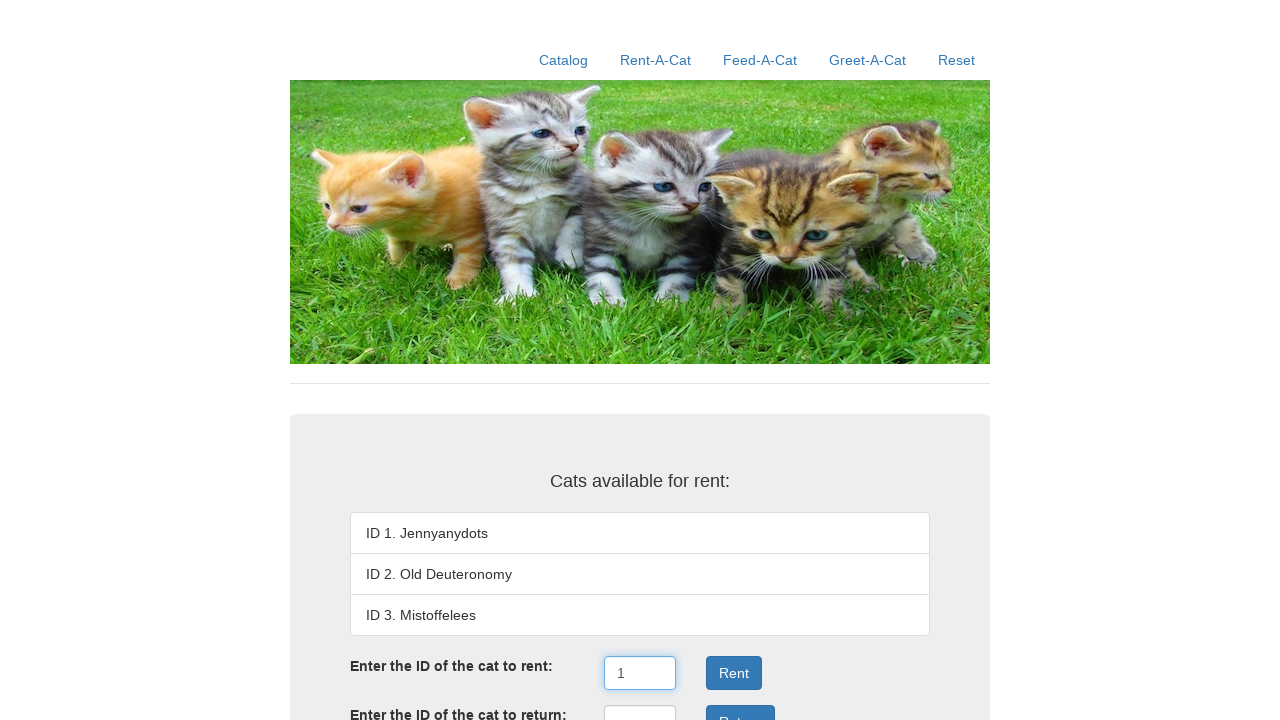

Clicked Rent button to submit rent request at (734, 673) on .form-group:nth-child(3) .btn
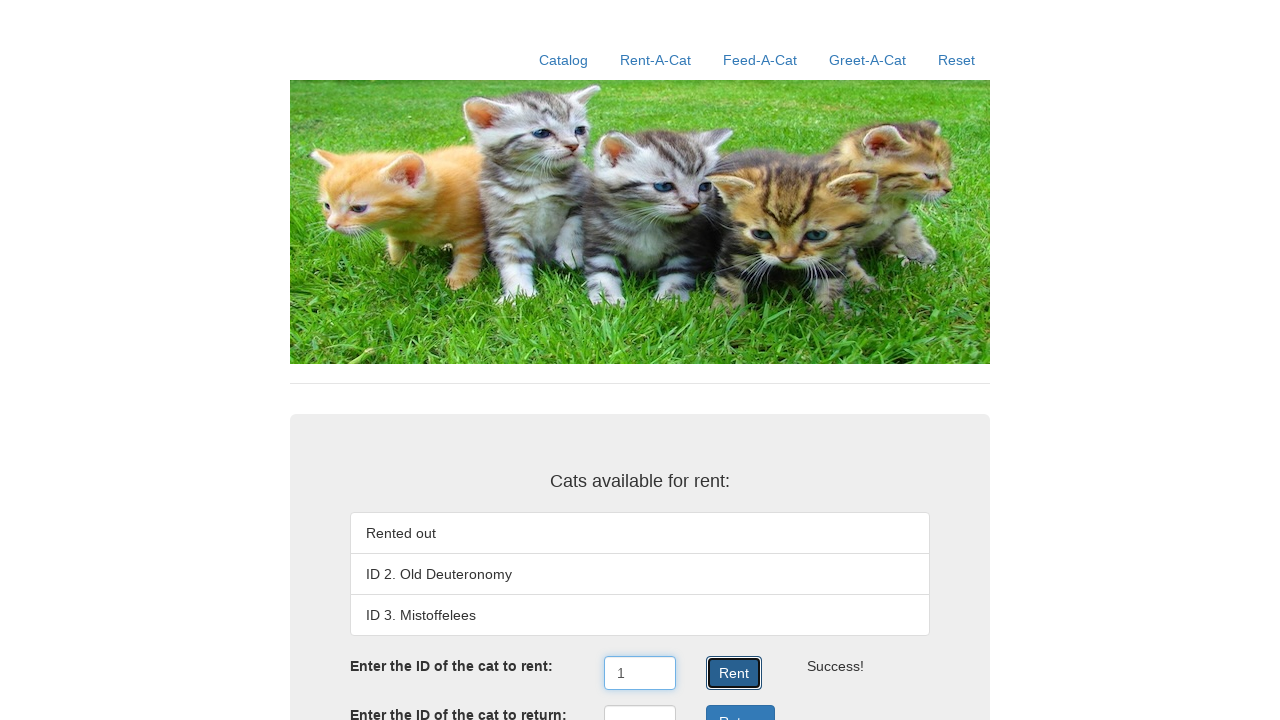

Waited for cat ID 1 element to load
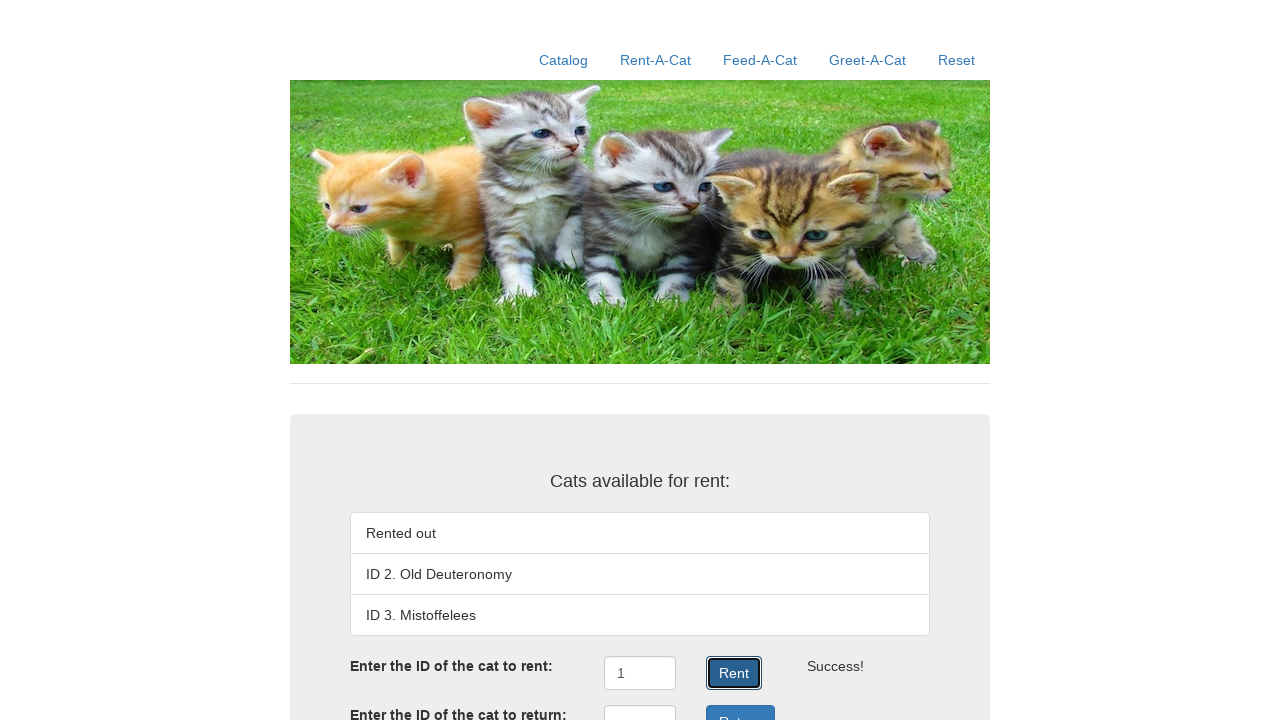

Verified cat 1 status is 'Rented out'
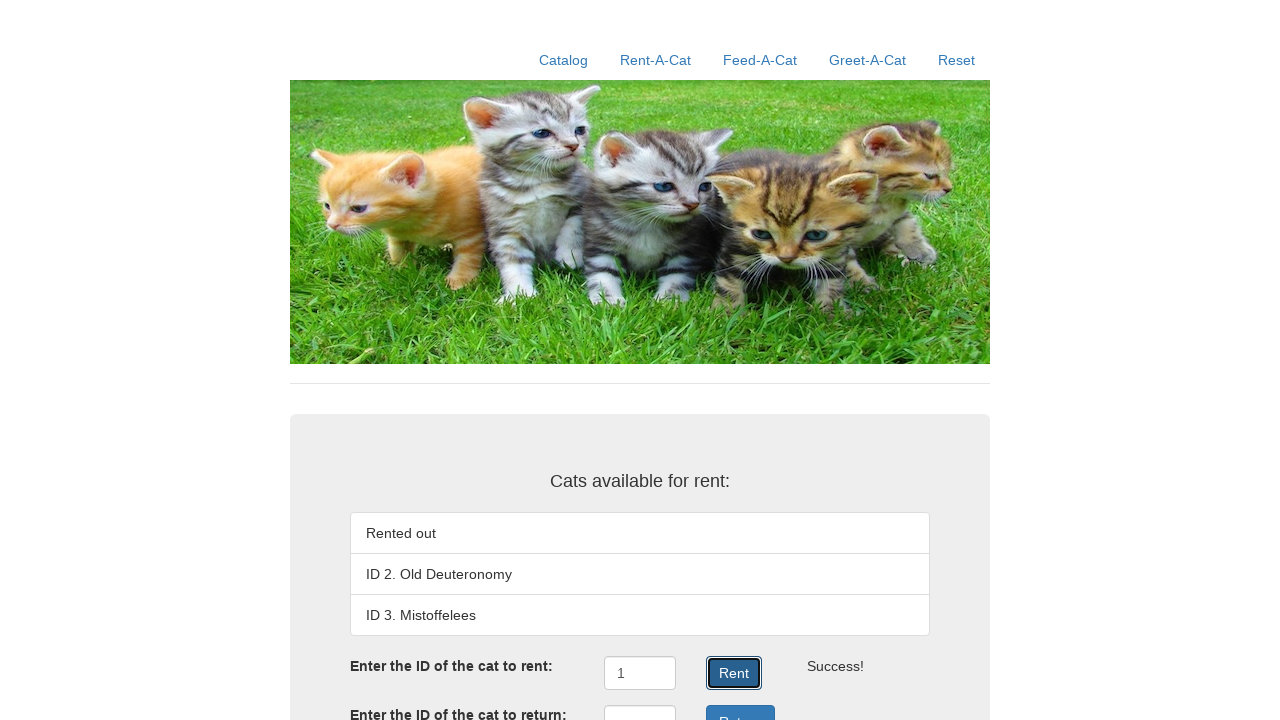

Verified cat 2 displays 'ID 2. Old Deuteronomy'
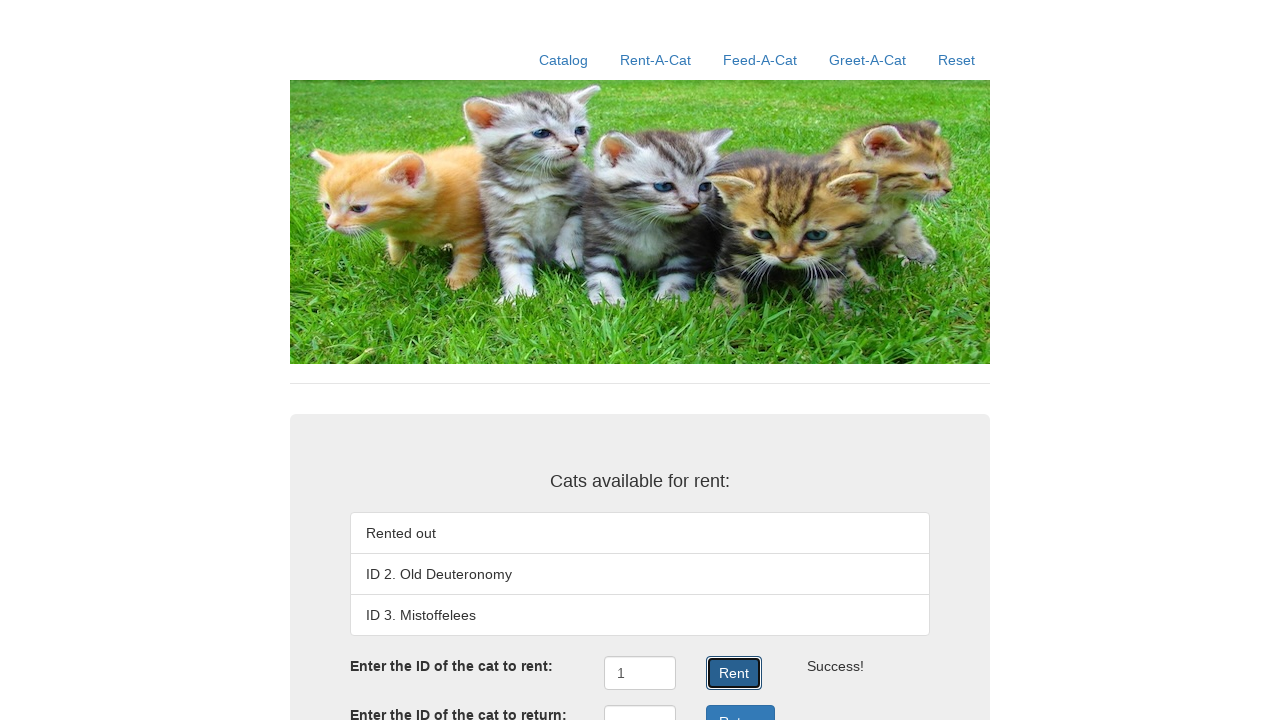

Verified cat 3 displays 'ID 3. Mistoffelees'
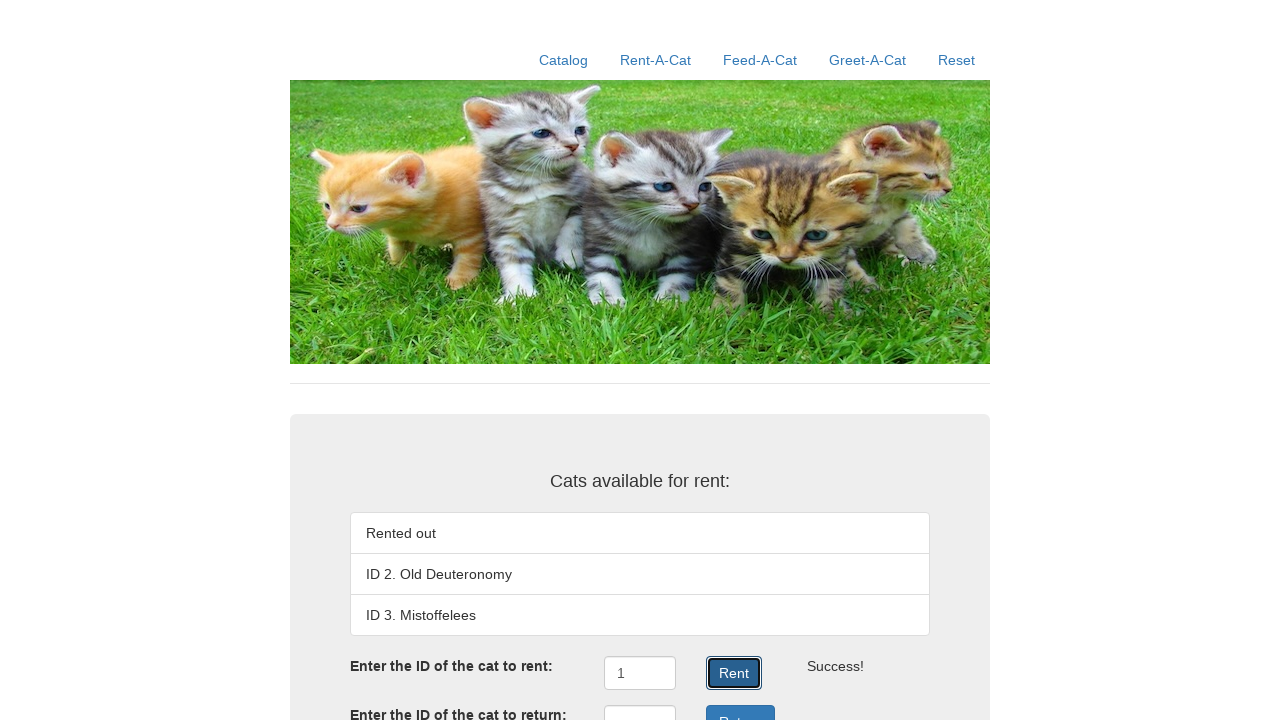

Verified rent result shows 'Success!'
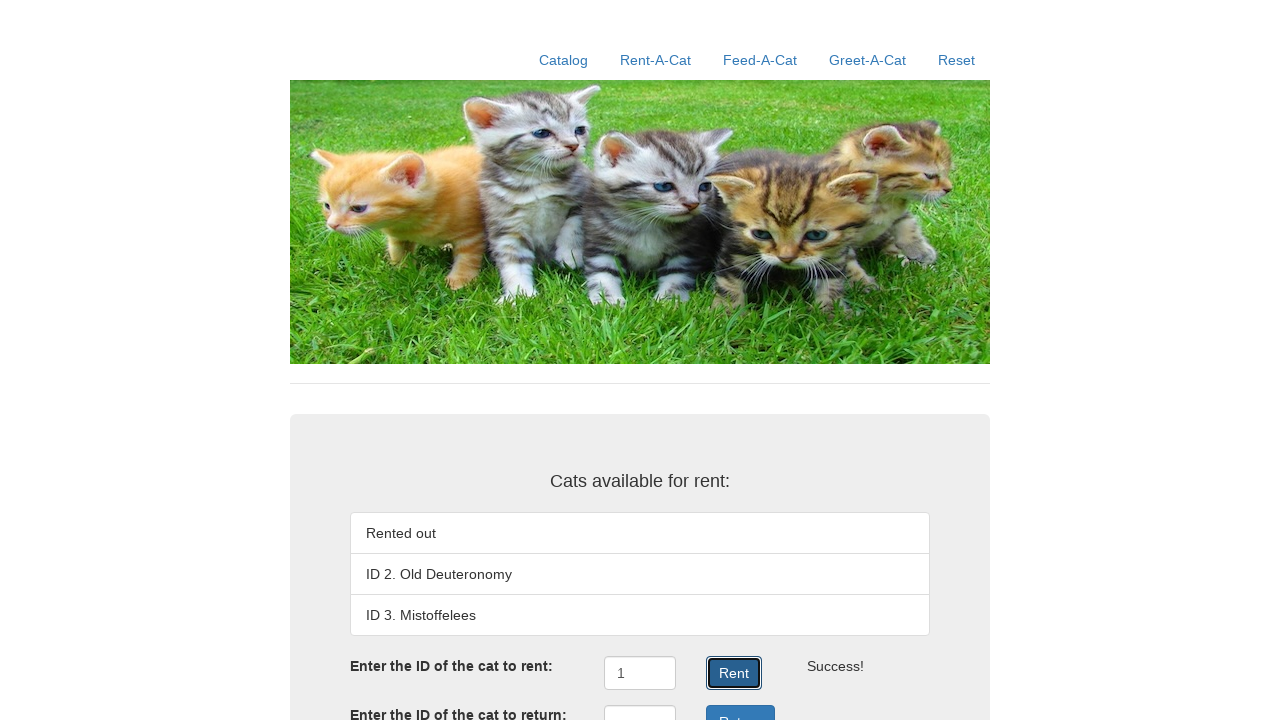

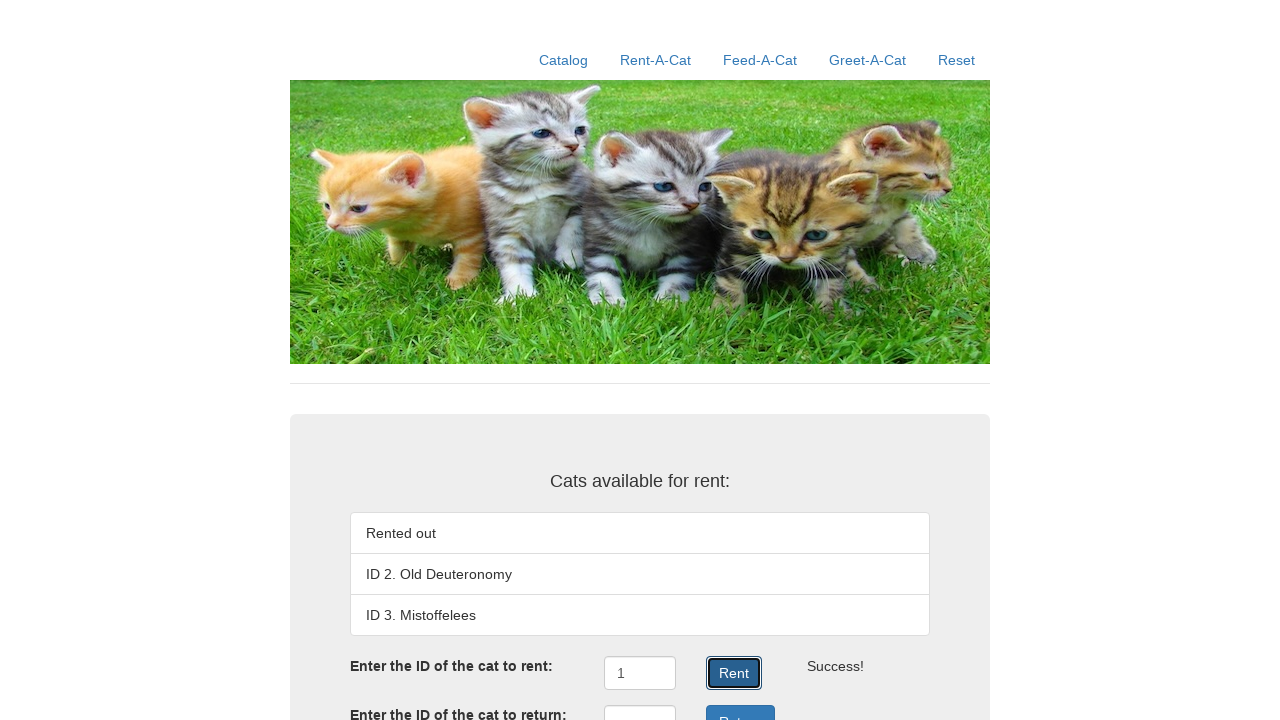